Opens the mini cart by clicking on the cart icon

Starting URL: https://www.bhaane.com/tops

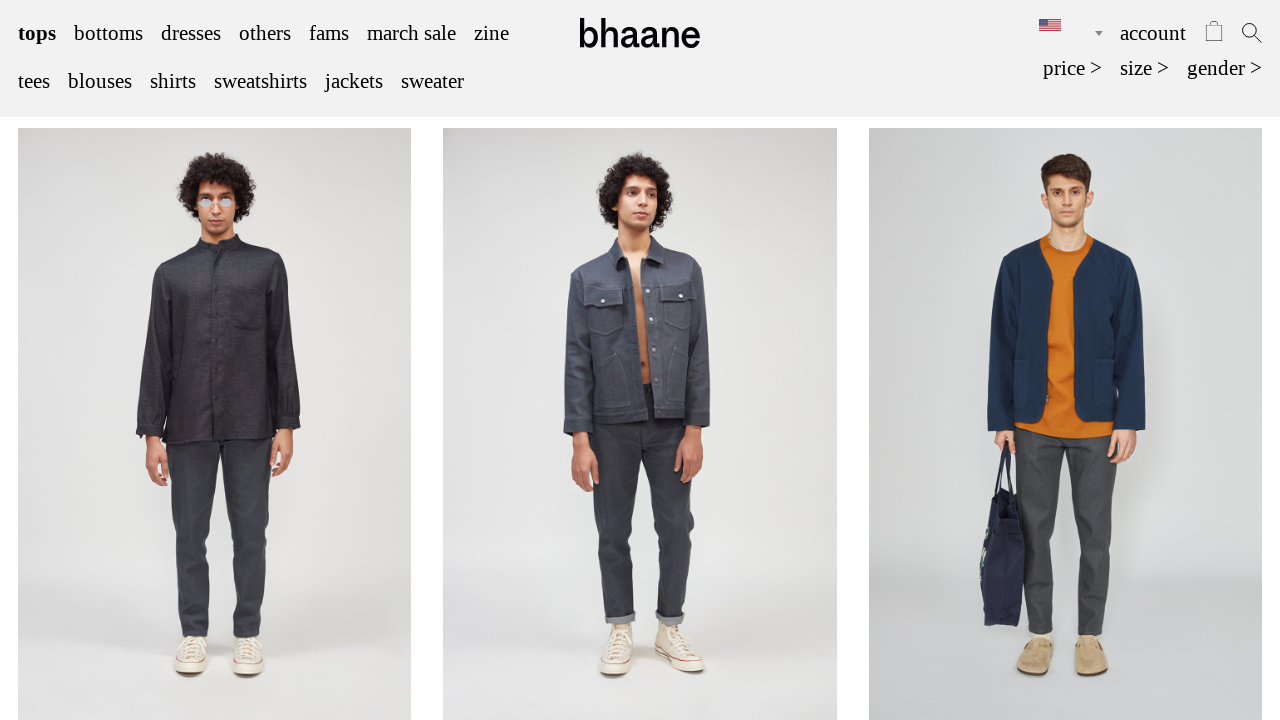

Navigated to Bhaane tops page
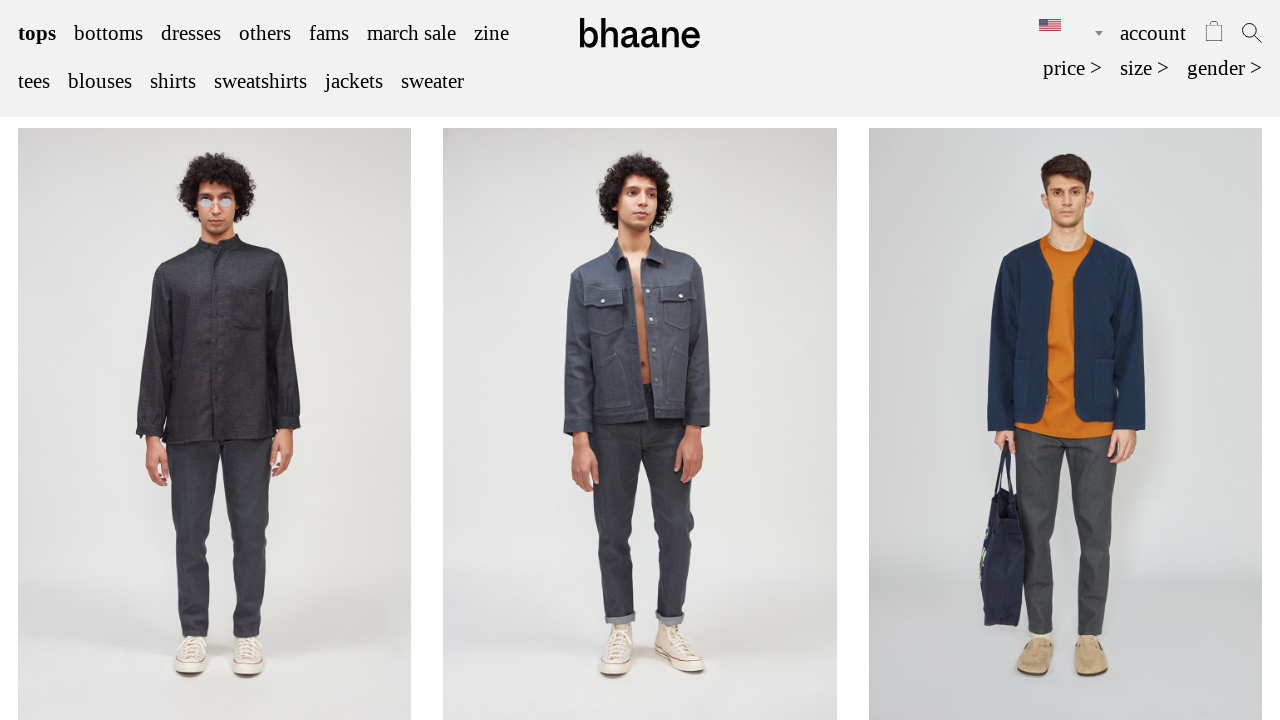

Clicked on cart icon to open mini cart at (1214, 31) on xpath=//header/div[1]/div[1]/div[4]/ul[1]/li[3]/img[1]
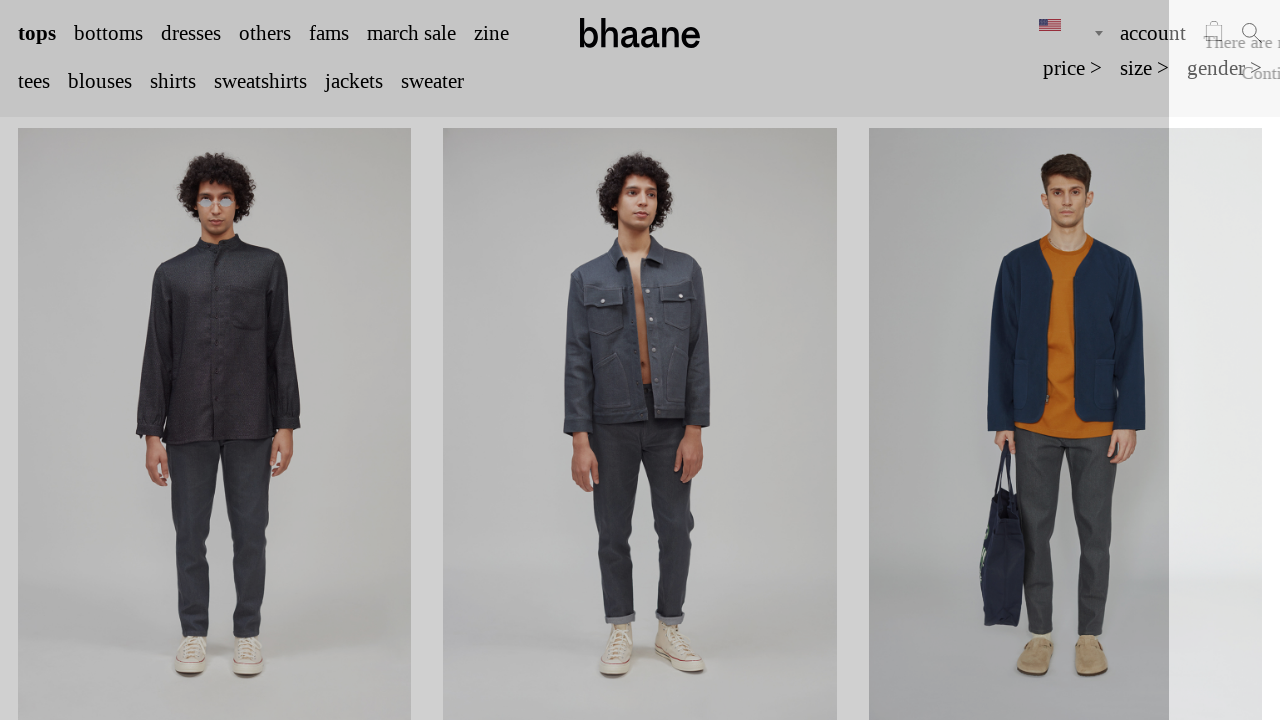

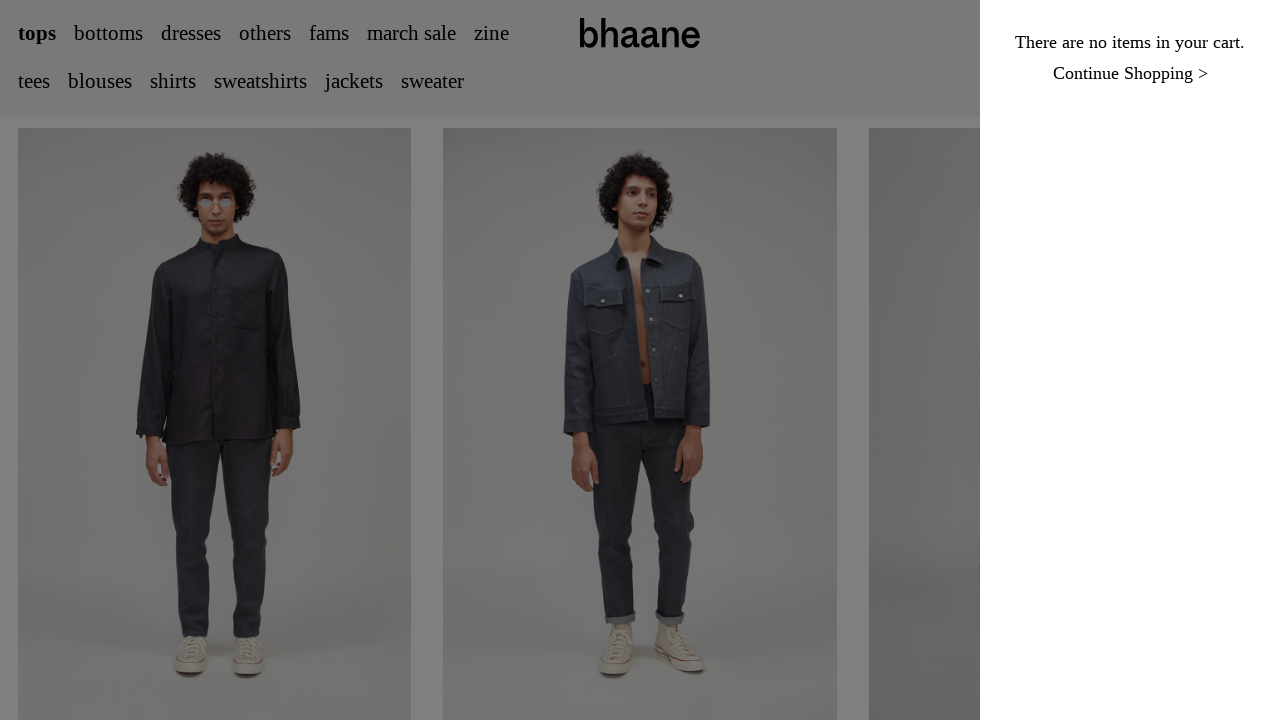